Tests drag and drop functionality on the jQuery UI demo page by switching to an iframe and dragging an element onto a drop target.

Starting URL: https://jqueryui.com/droppable/

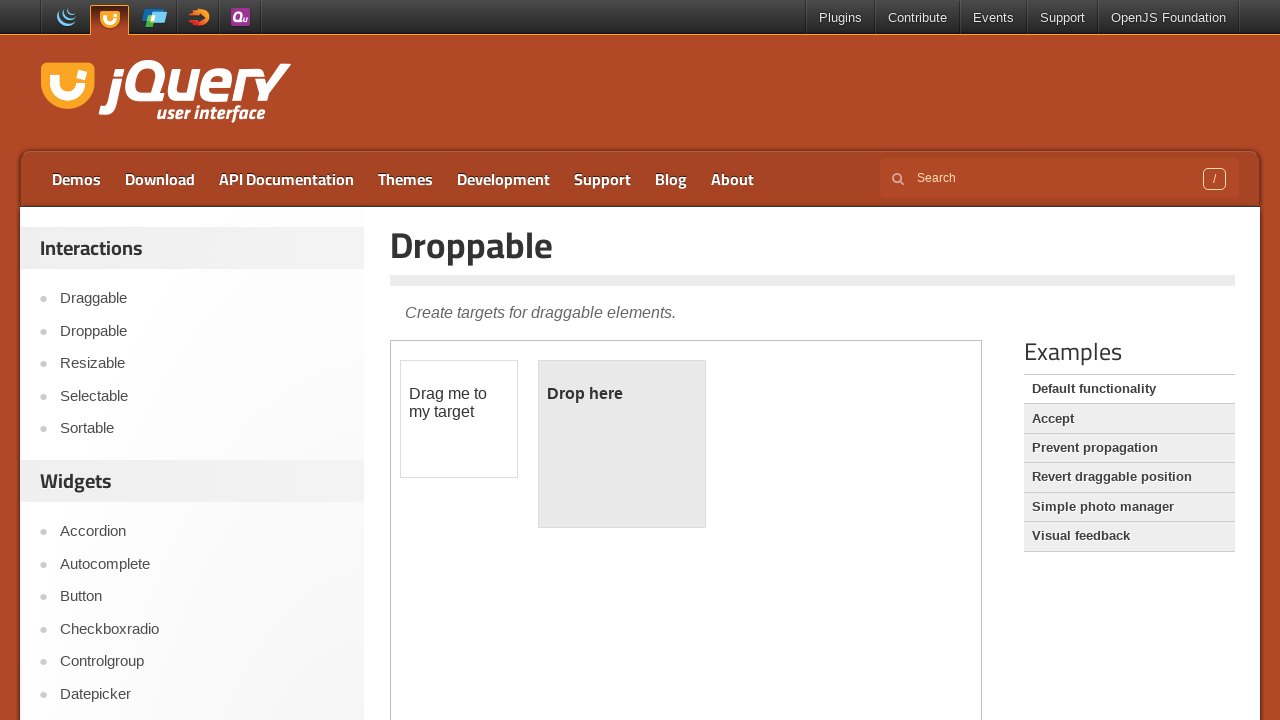

Located iframe containing drag and drop demo
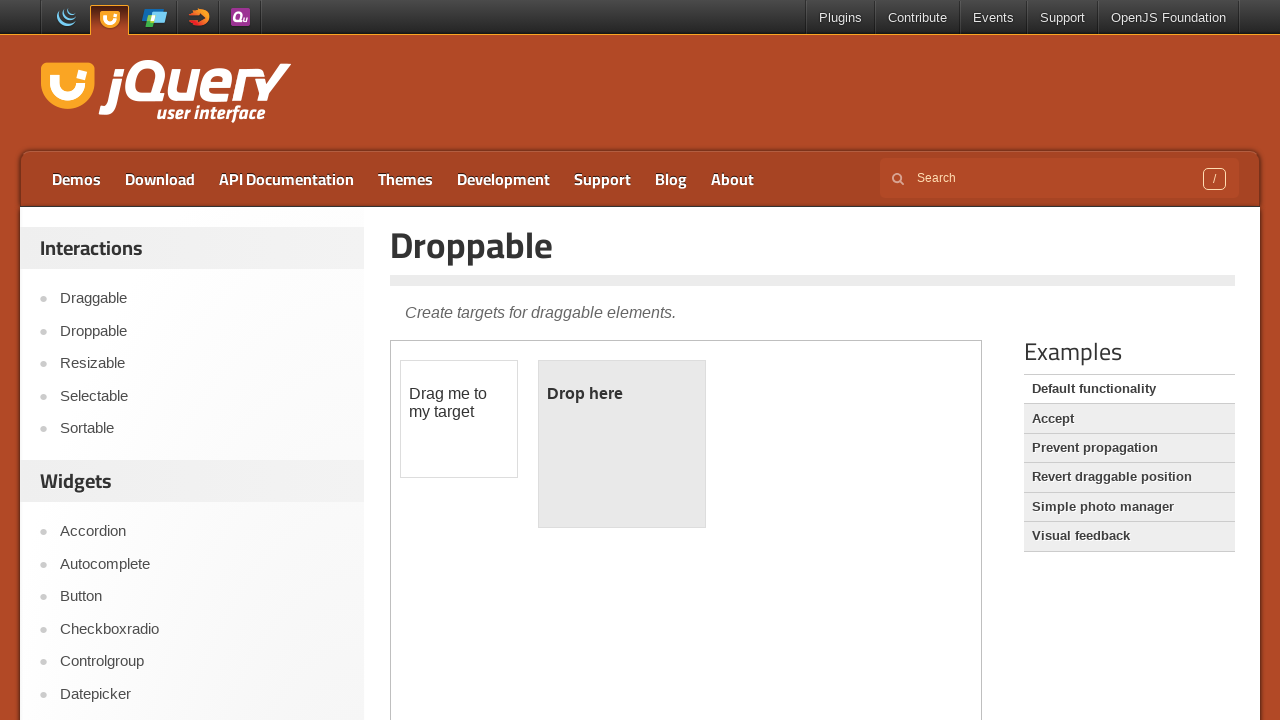

Located draggable element within iframe
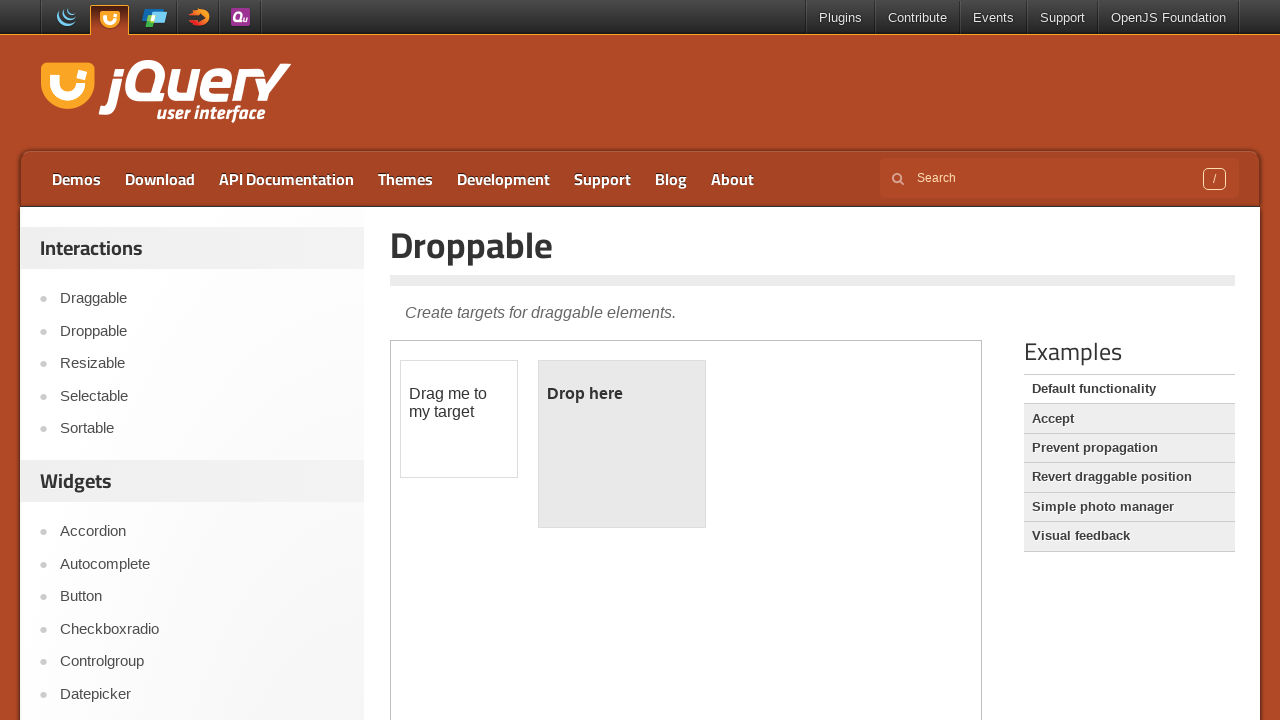

Located droppable target element within iframe
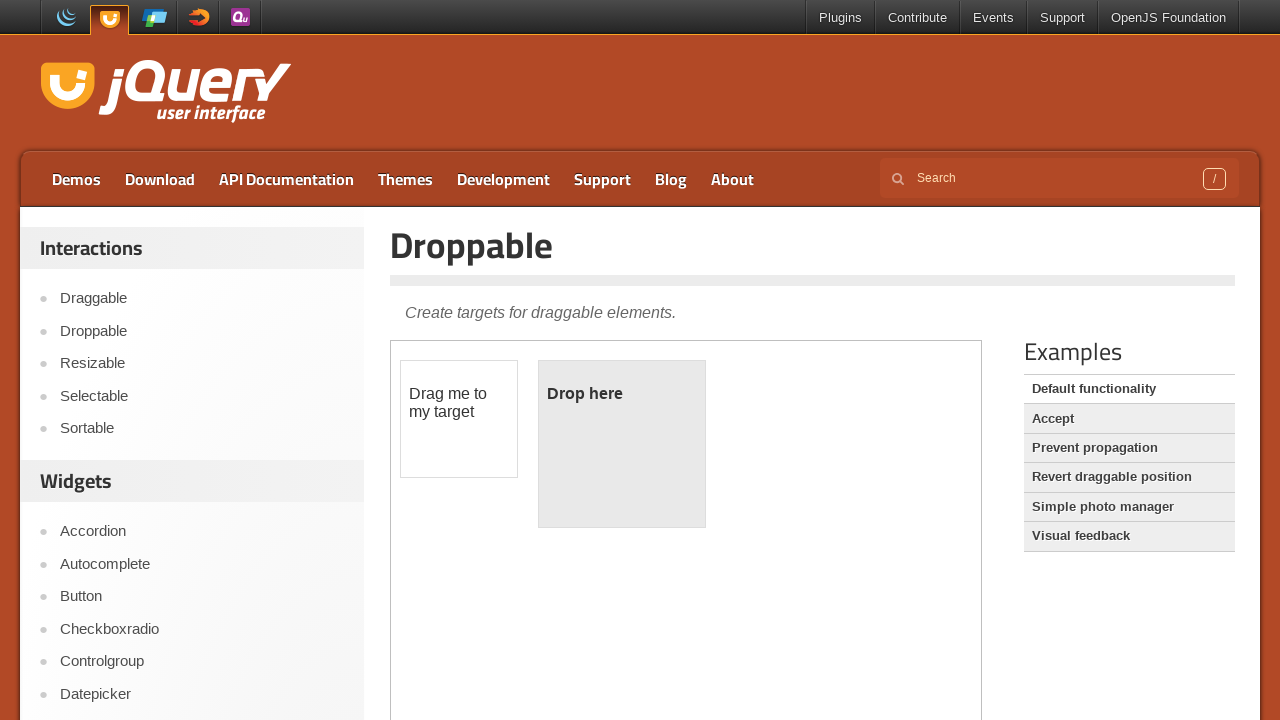

Dragged draggable element onto droppable target at (622, 444)
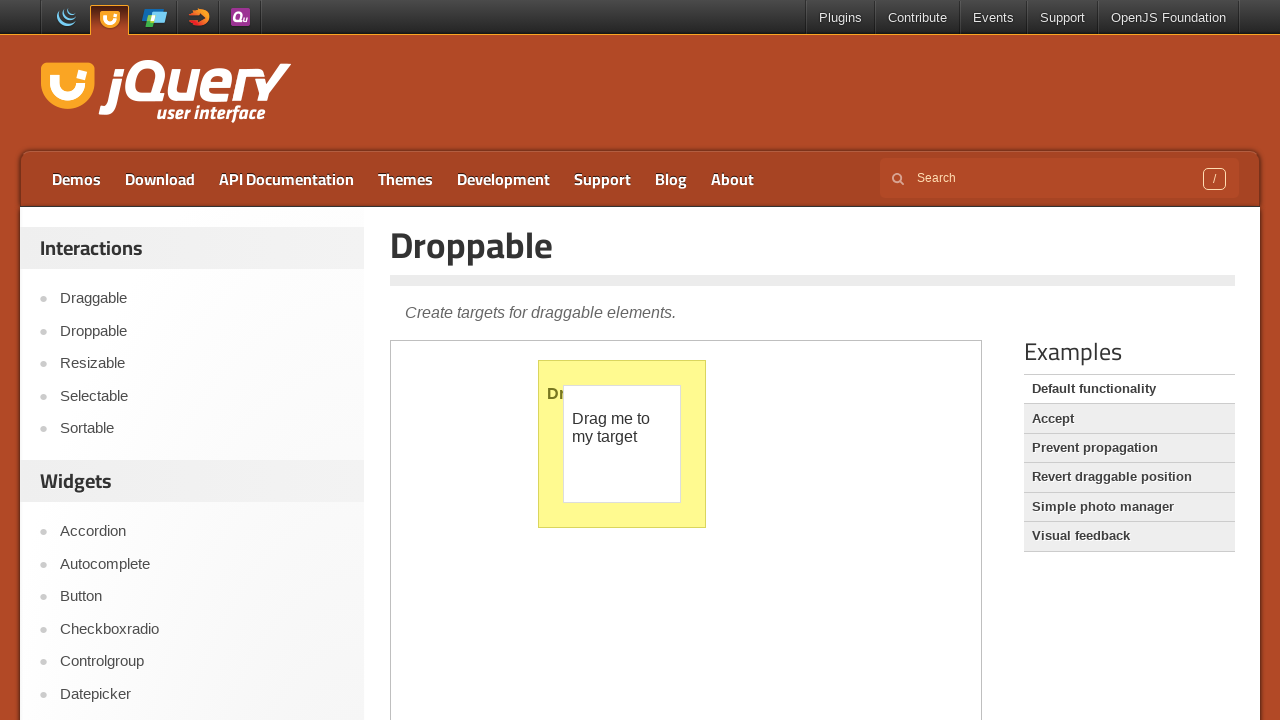

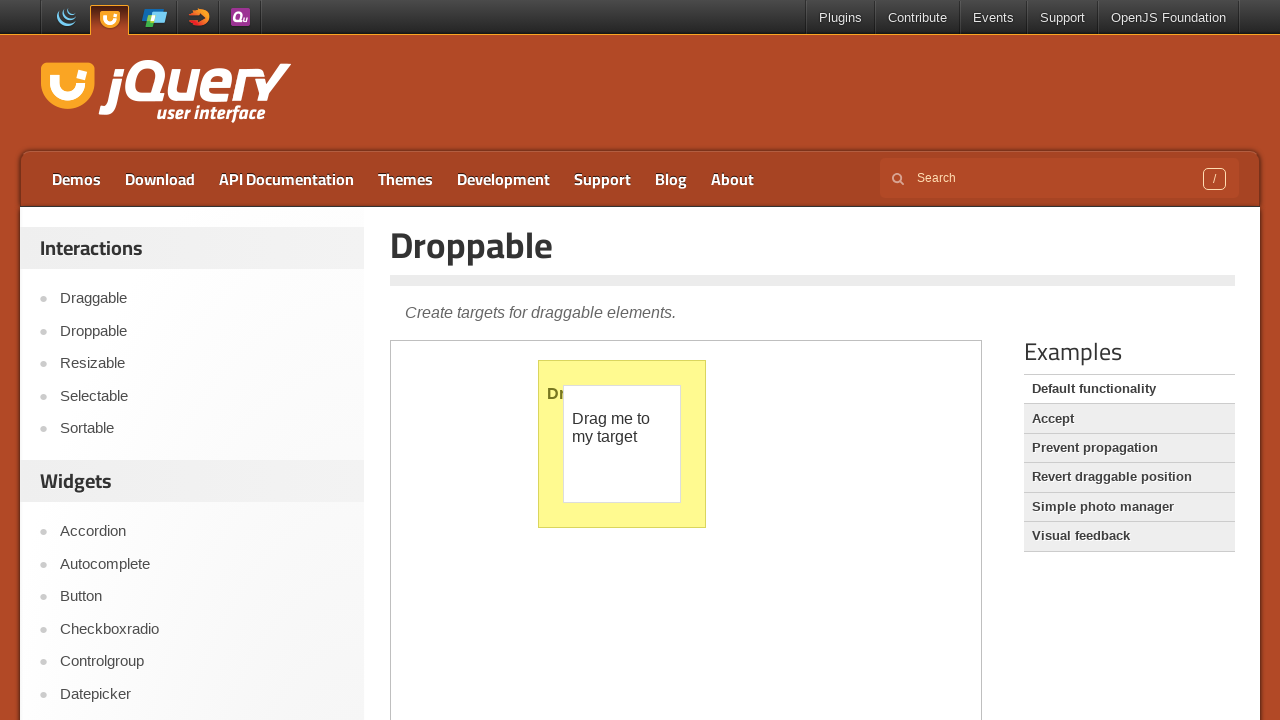